Tests click and hold selection by selecting multiple items in a grid through drag selection and individual Ctrl+click selections

Starting URL: http://jqueryui.com/resources/demos/selectable/display-grid.html

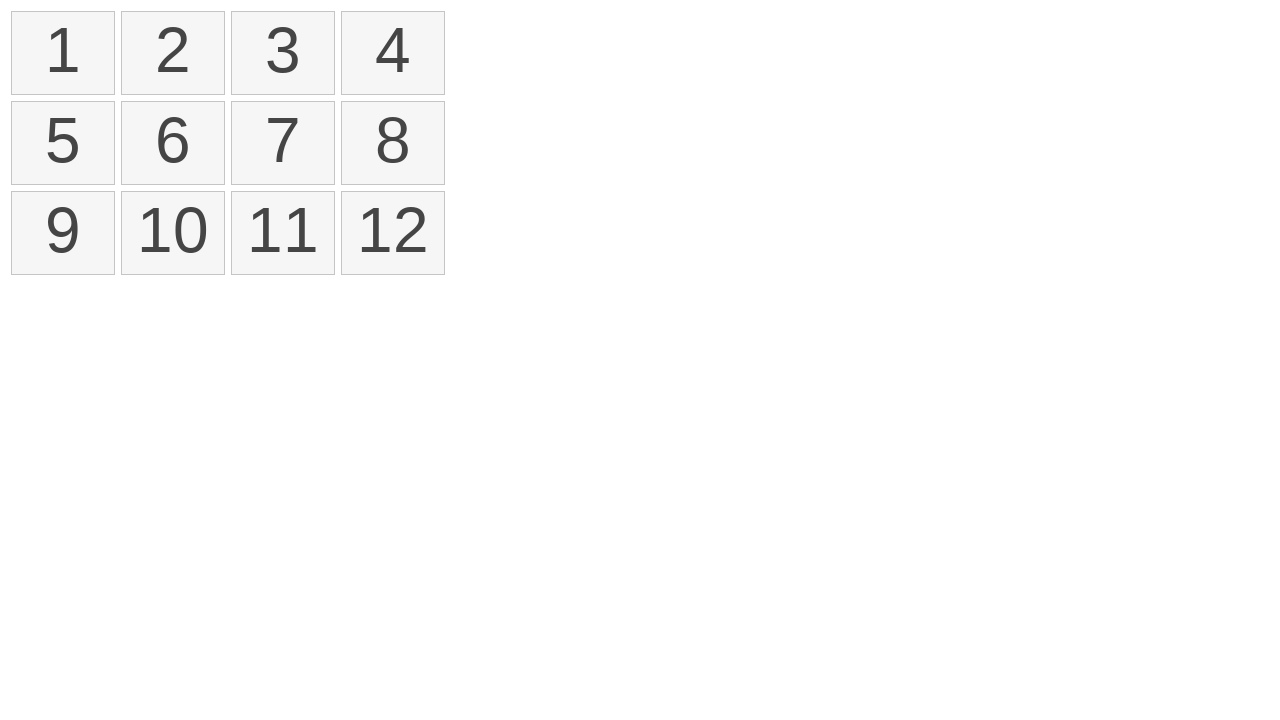

Located all selectable list items in the grid
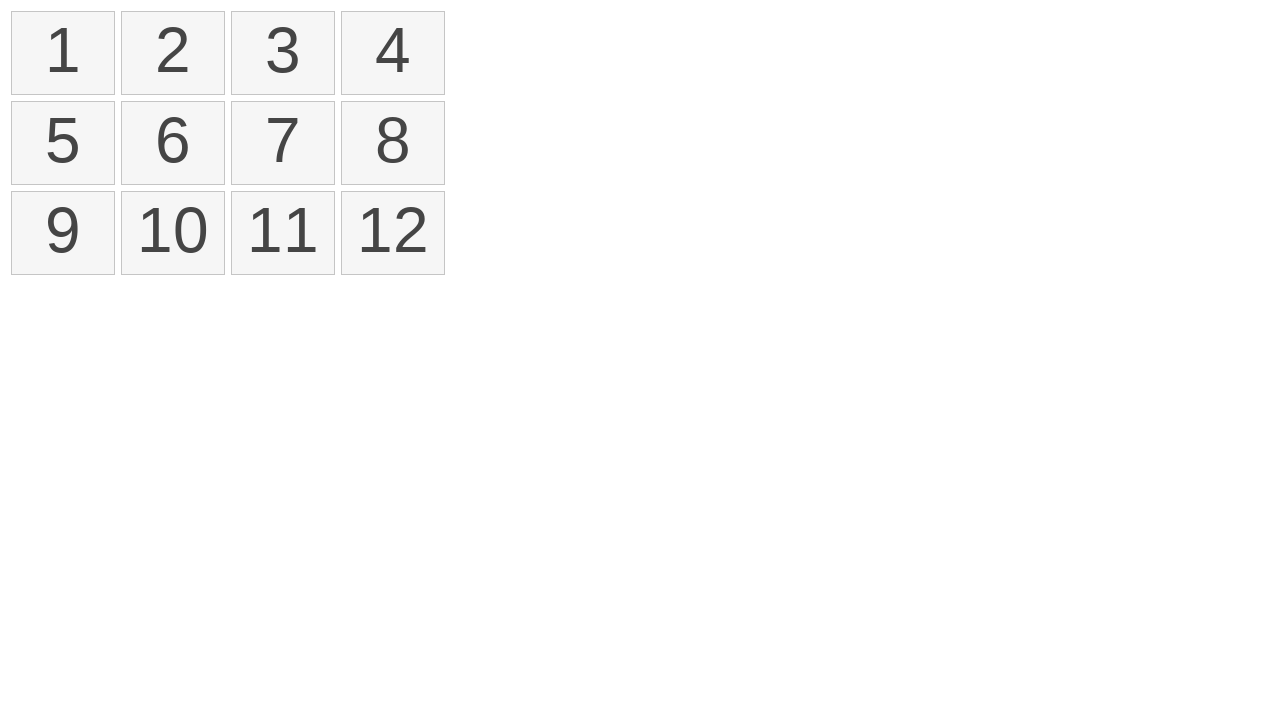

Located first item for drag selection
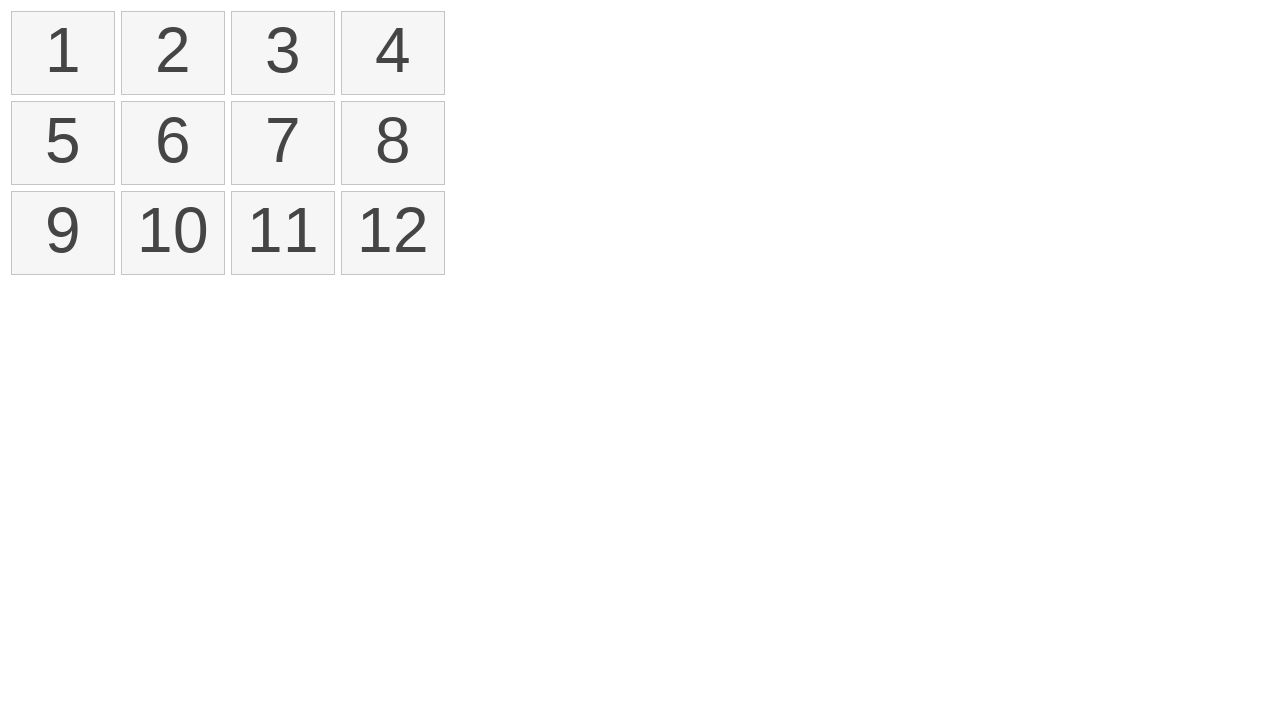

Located fourth item as drag selection target
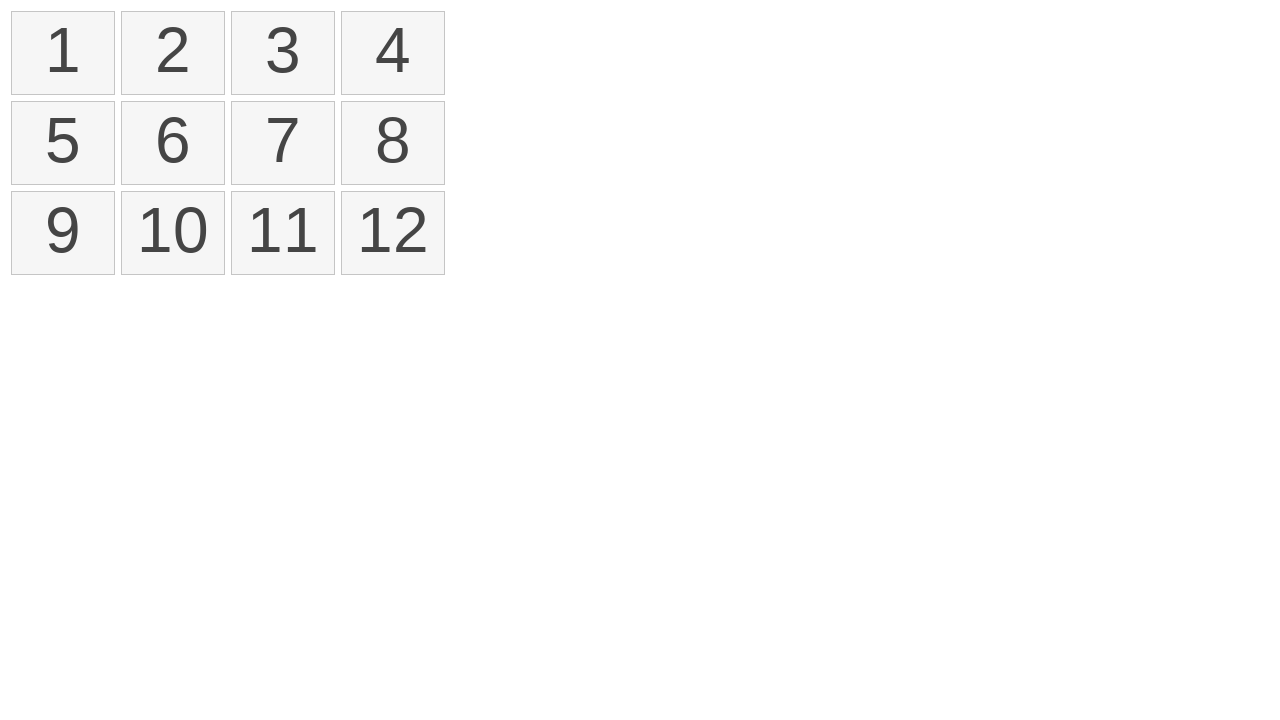

Performed drag selection from first to fourth item at (393, 53)
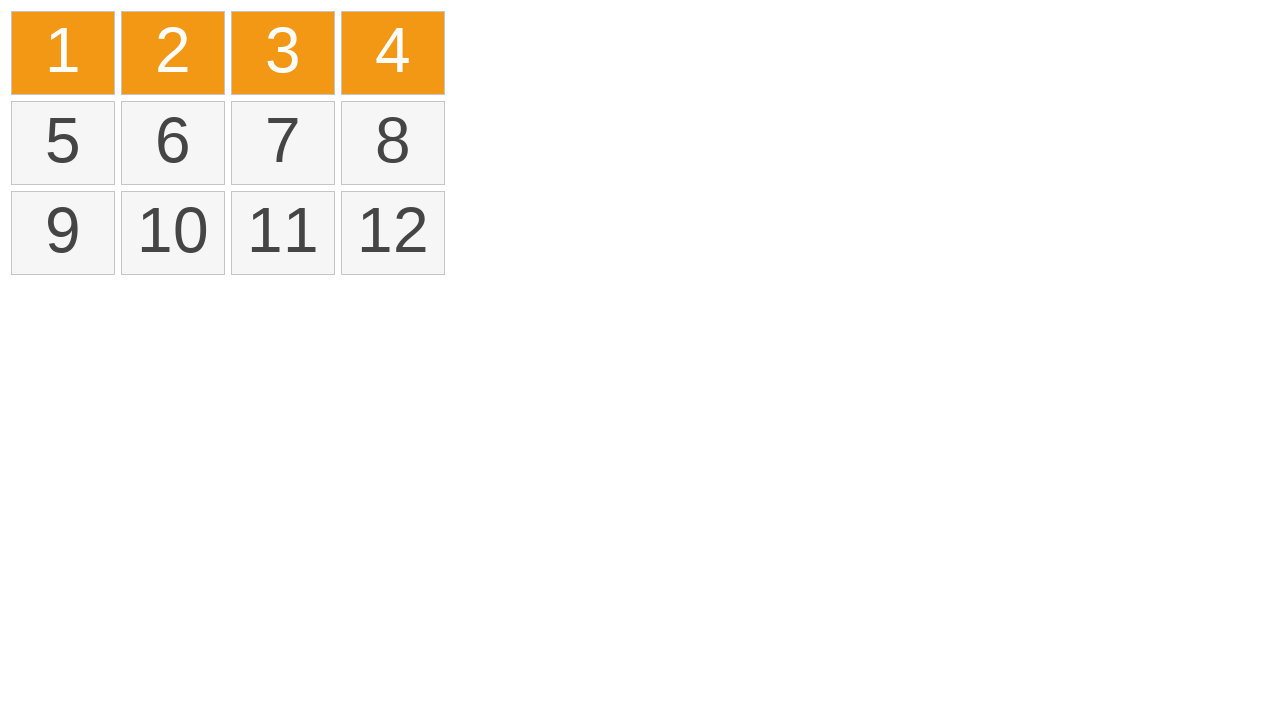

Waited 1 second for drag selection to complete
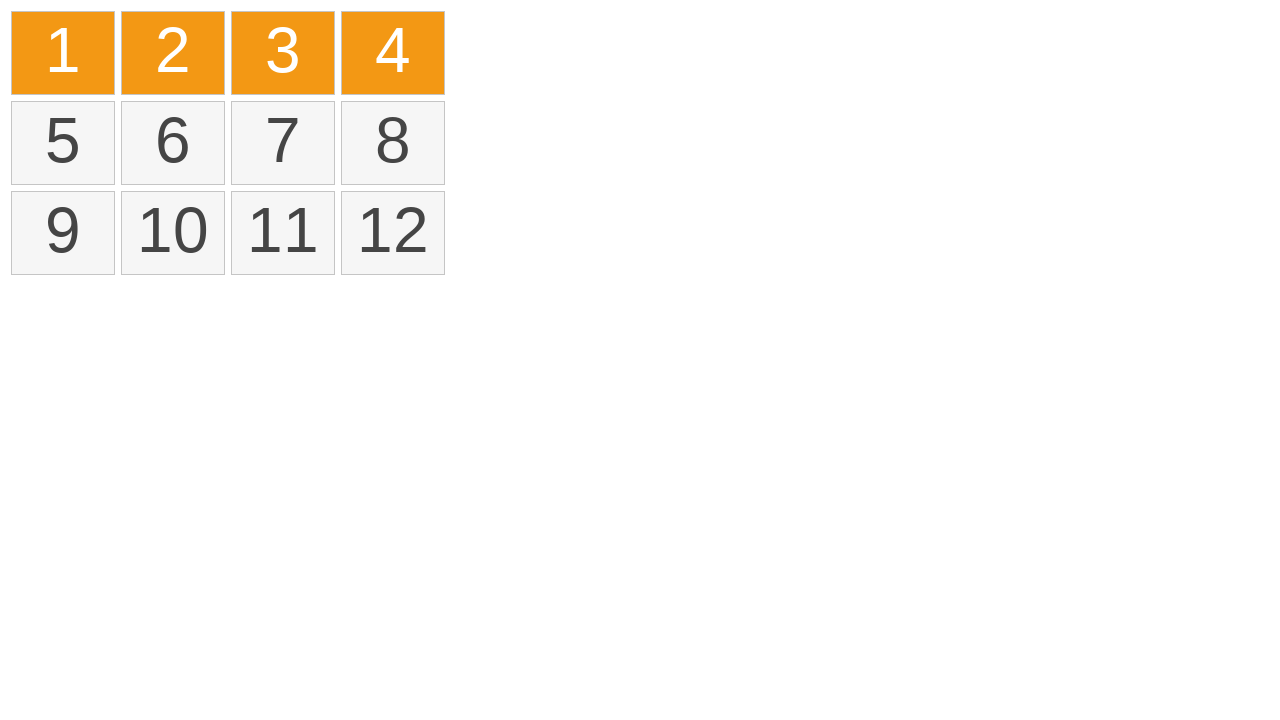

Located all selected items
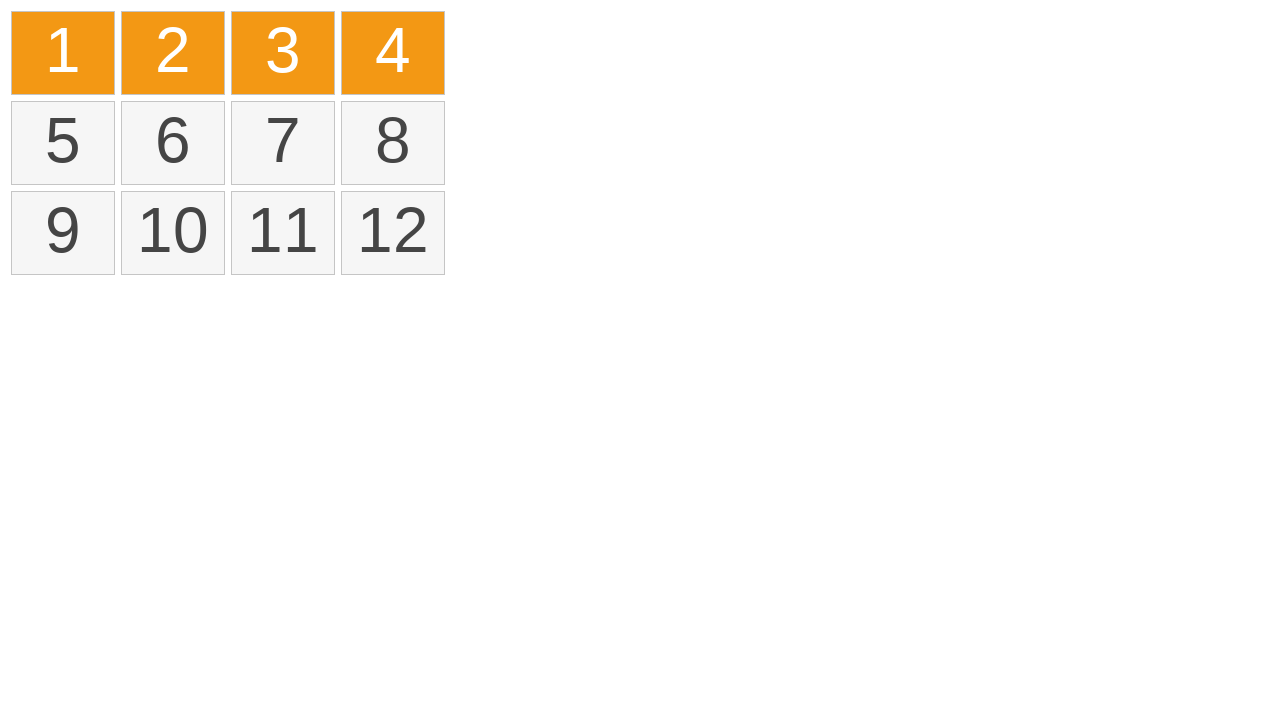

Verified that 4 items are selected after drag selection
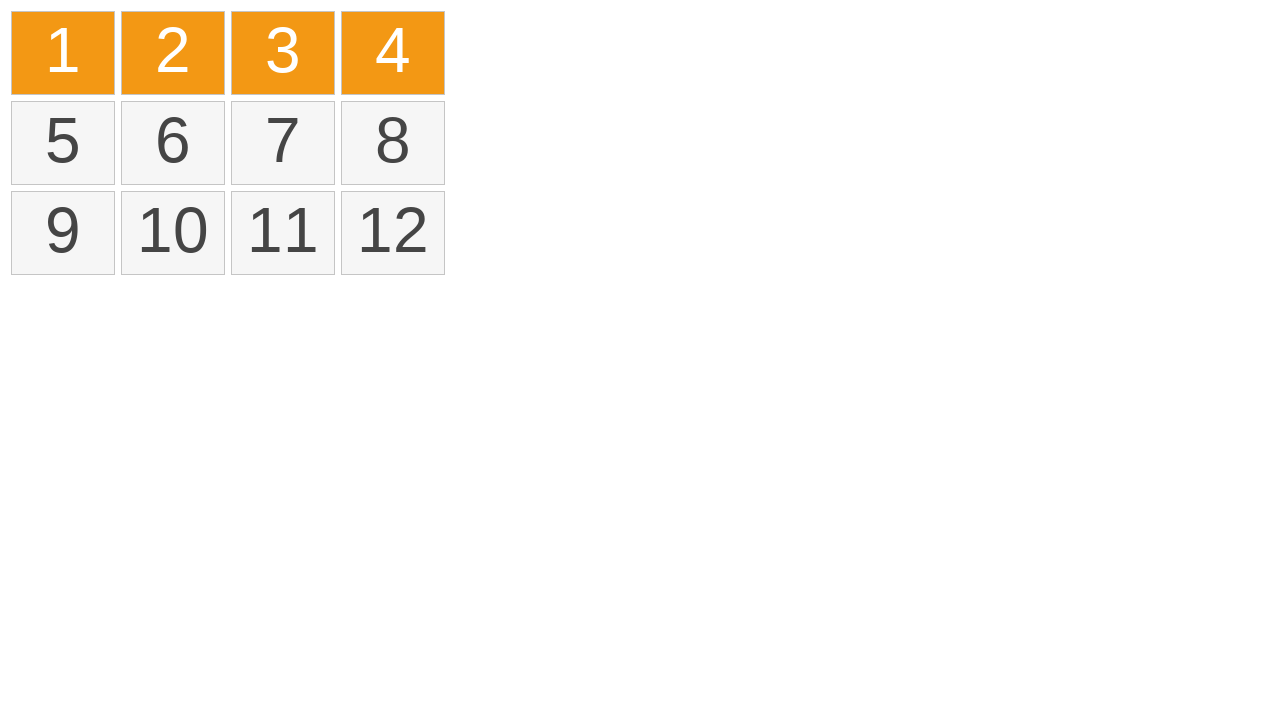

Pressed Ctrl key for multi-select
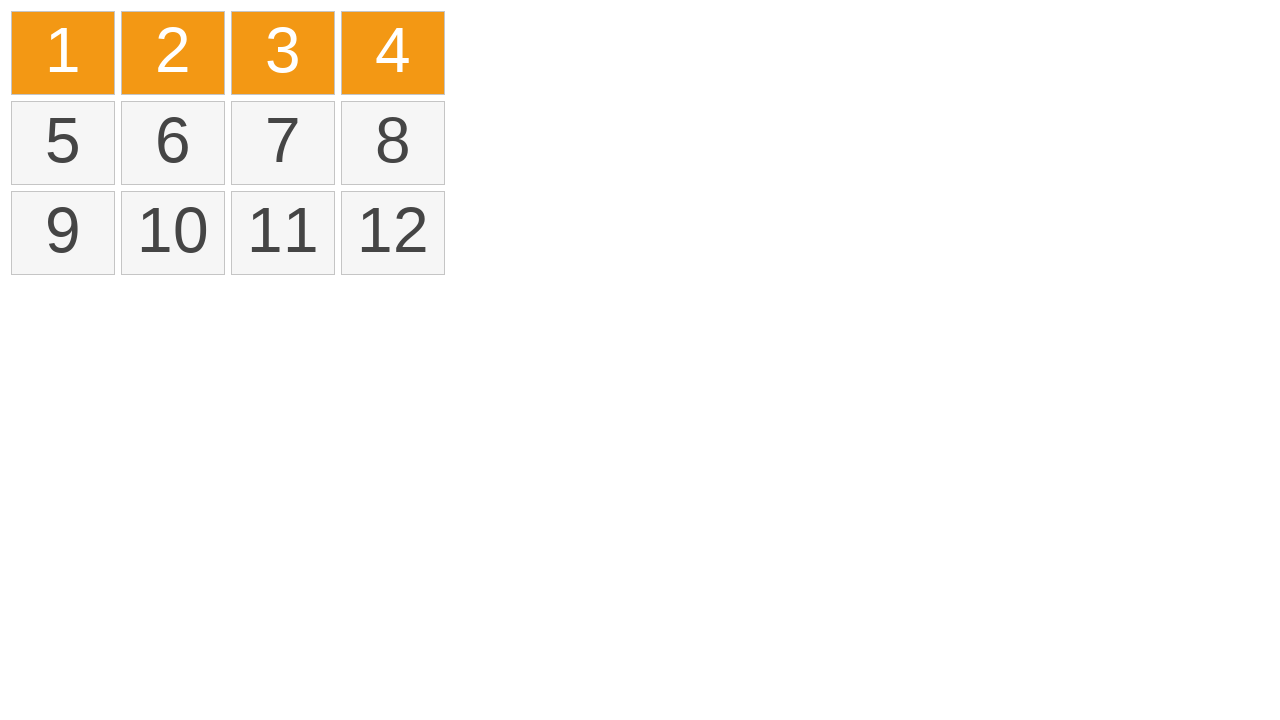

Ctrl+clicked on item 1 at (63, 53) on xpath=//ol[@id='selectable']/li >> nth=0
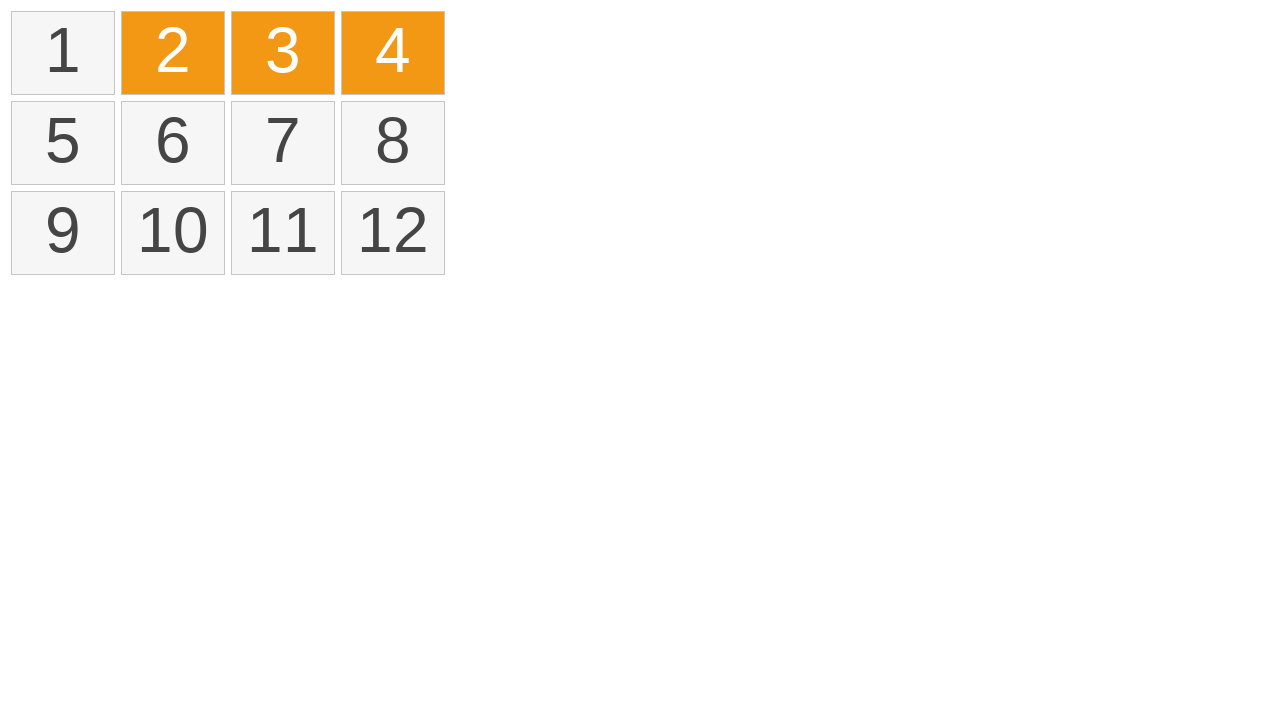

Ctrl+clicked on item 3 at (283, 53) on xpath=//ol[@id='selectable']/li >> nth=2
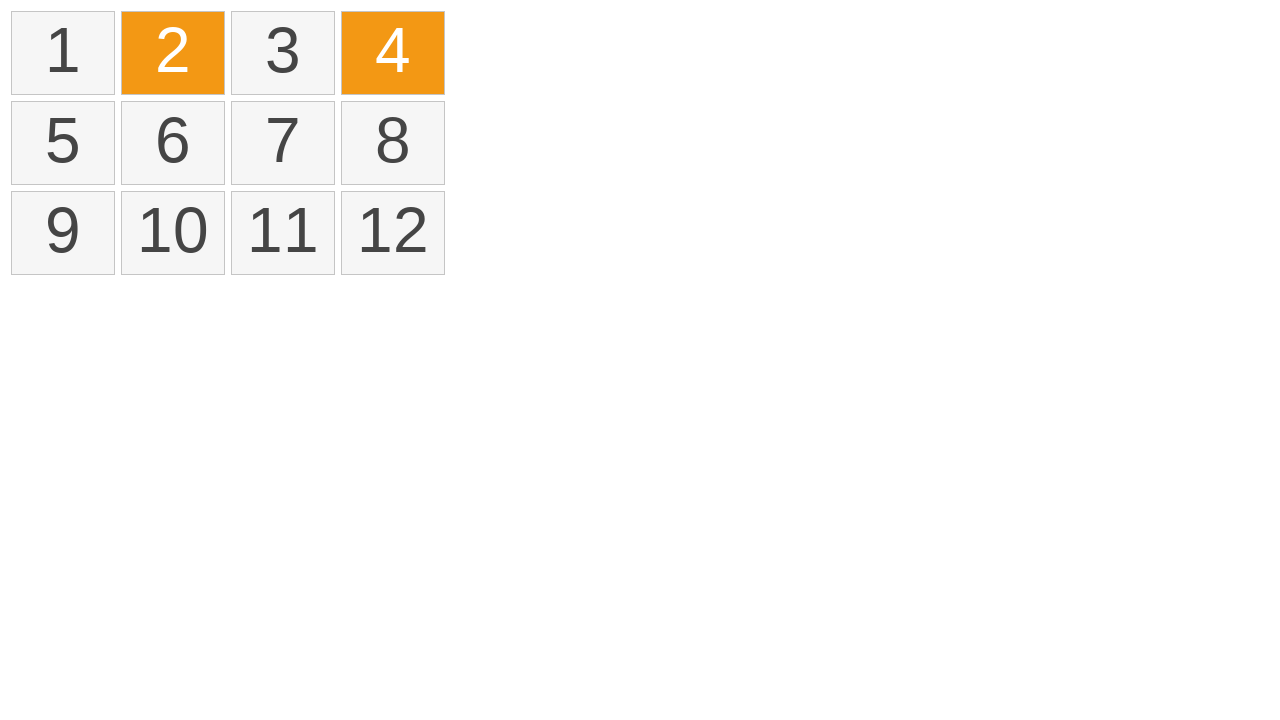

Ctrl+clicked on item 5 at (63, 143) on xpath=//ol[@id='selectable']/li >> nth=4
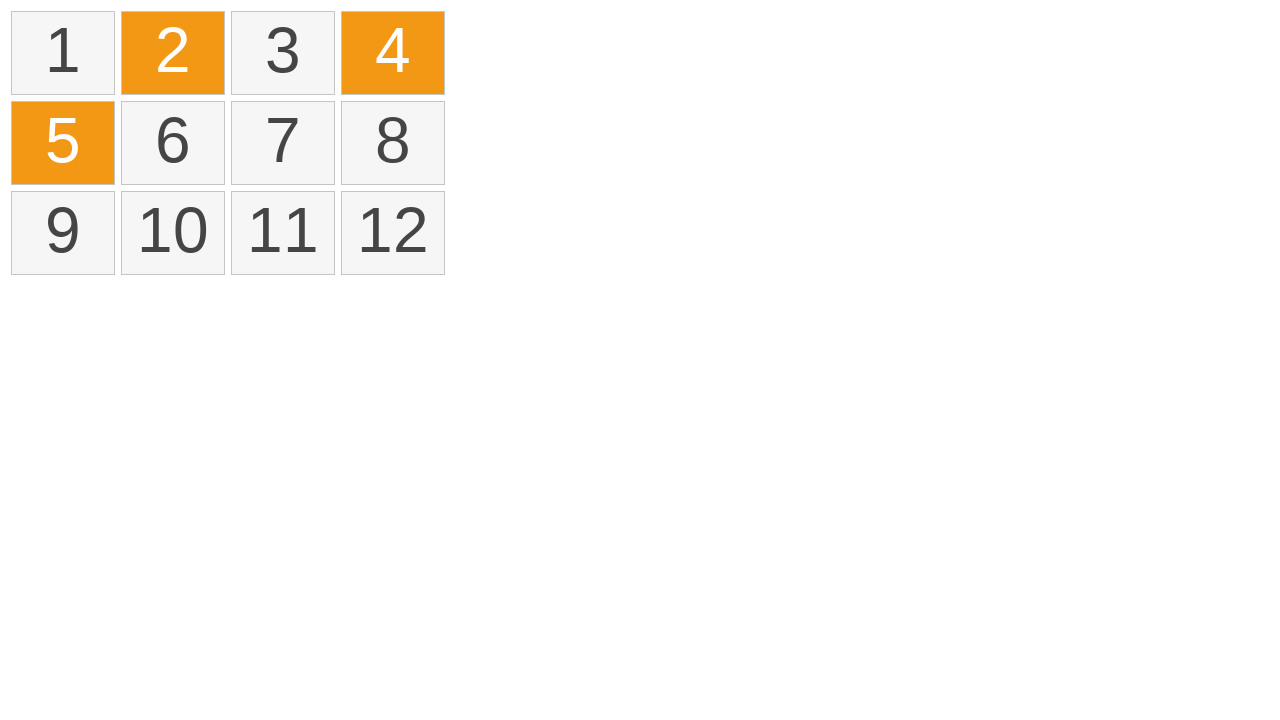

Ctrl+clicked on item 7 at (283, 143) on xpath=//ol[@id='selectable']/li >> nth=6
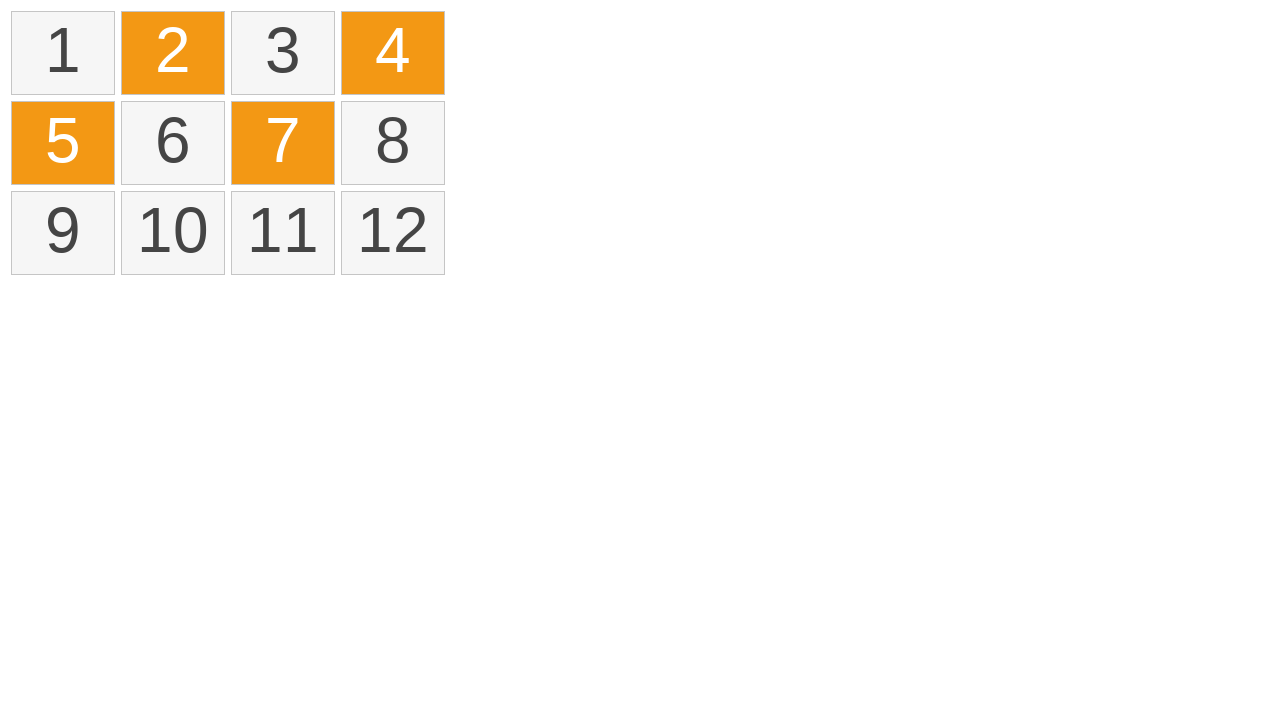

Released Ctrl key to complete multi-select
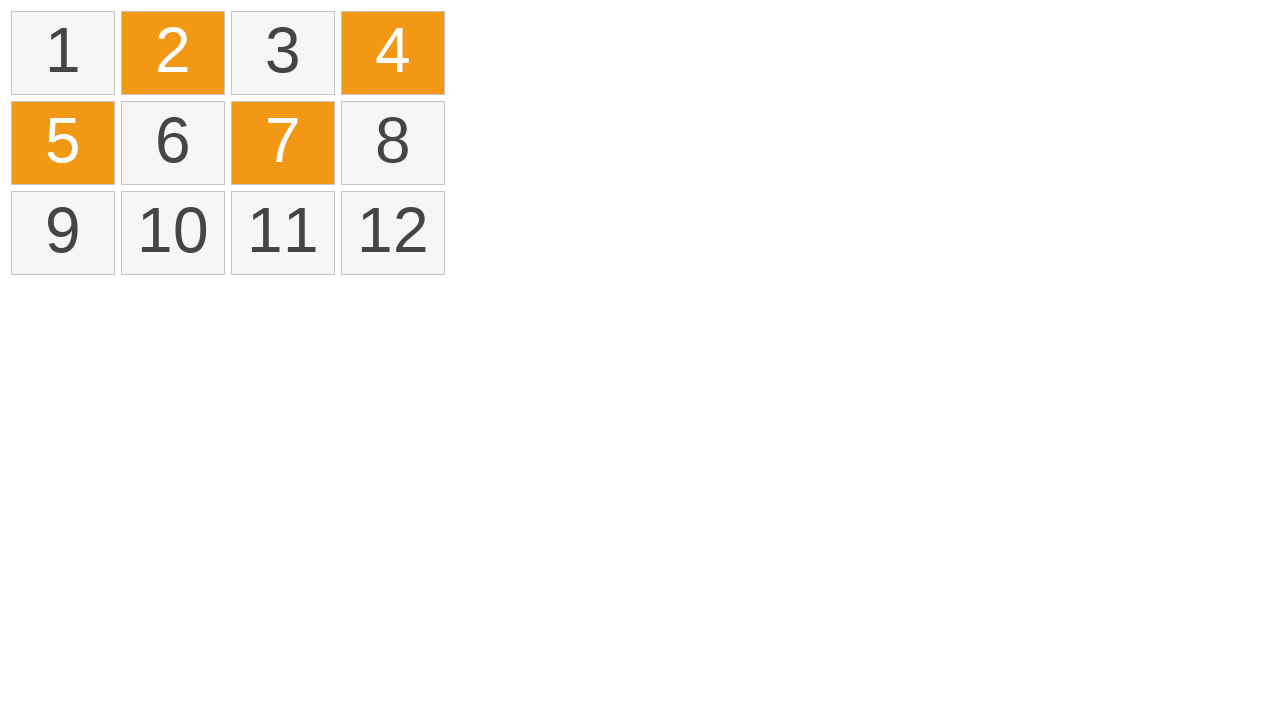

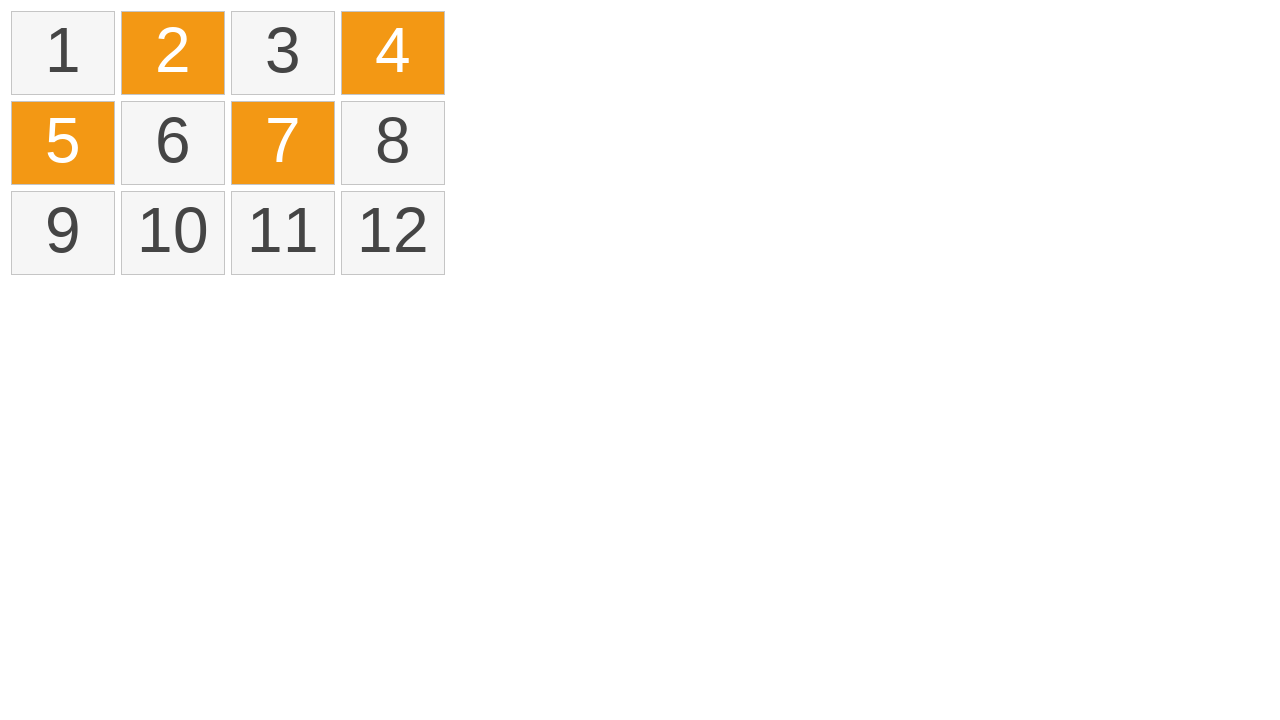